Tests JCPenney homepage navigation by clicking on navigation links and returning to the homepage after each click to verify link functionality.

Starting URL: https://www.jcpenney.com

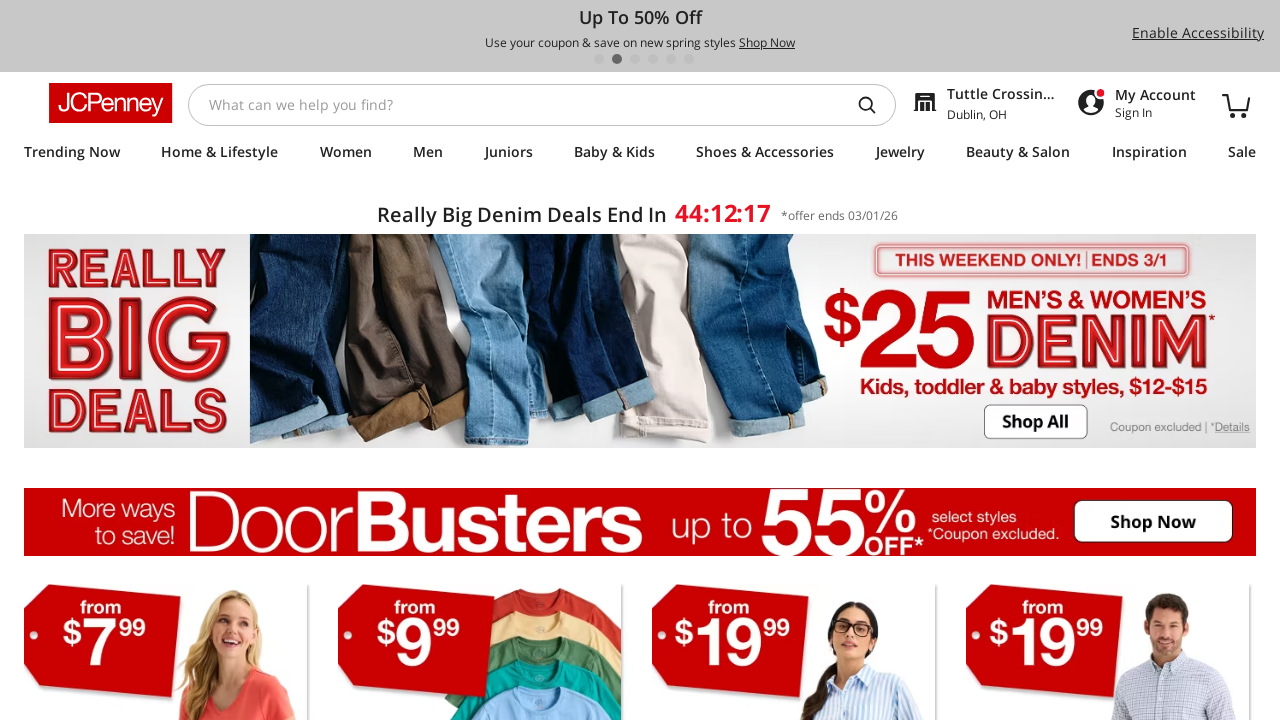

Located navigation links with class '_2C7xX _1ONJ2'
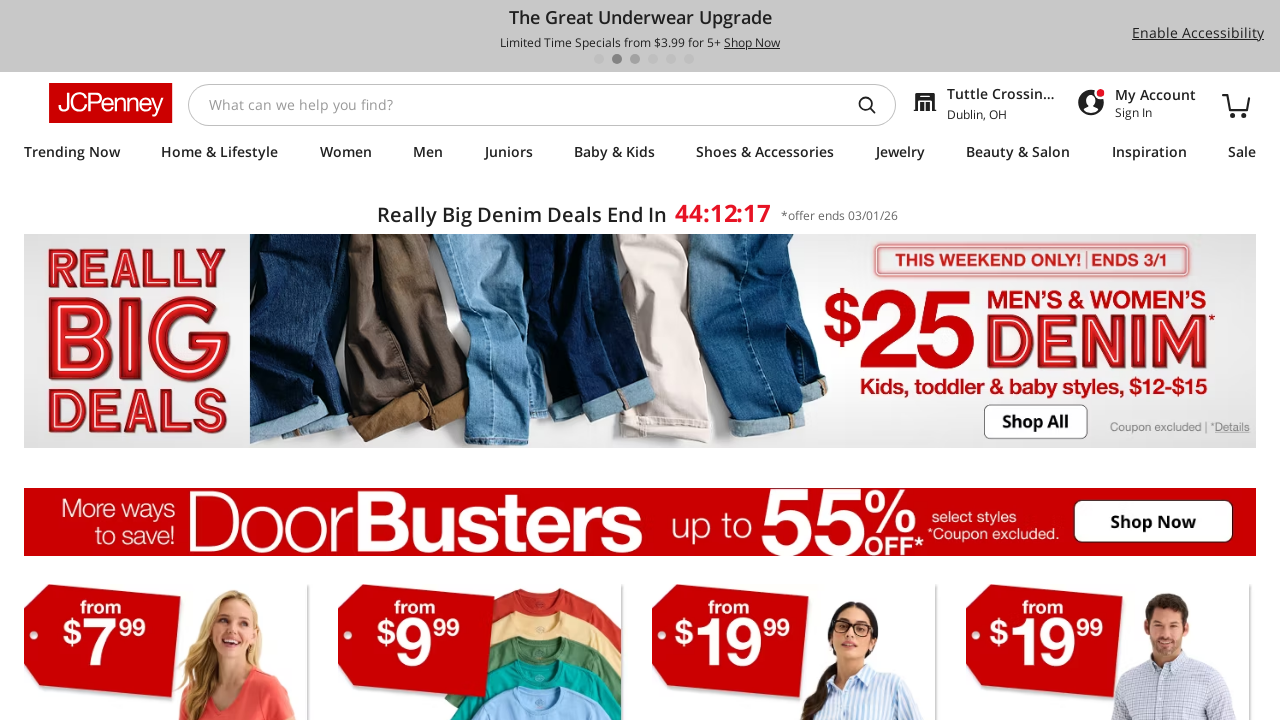

Found 0 navigation links
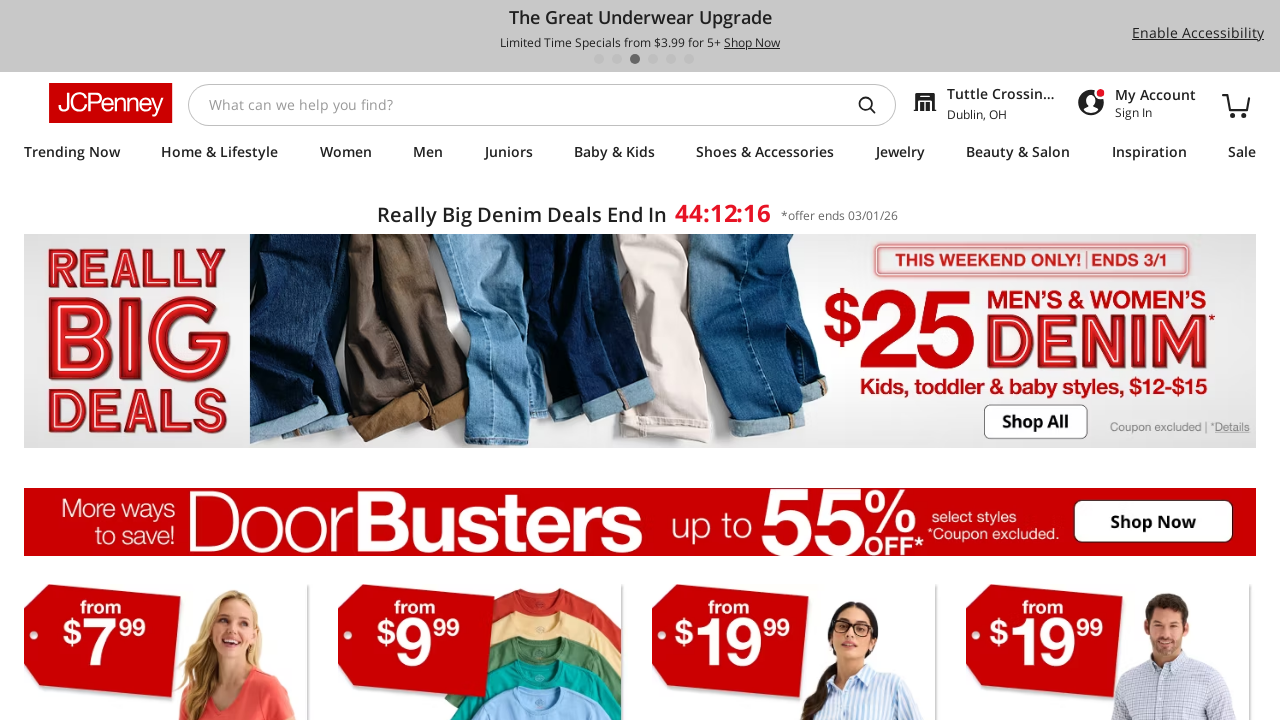

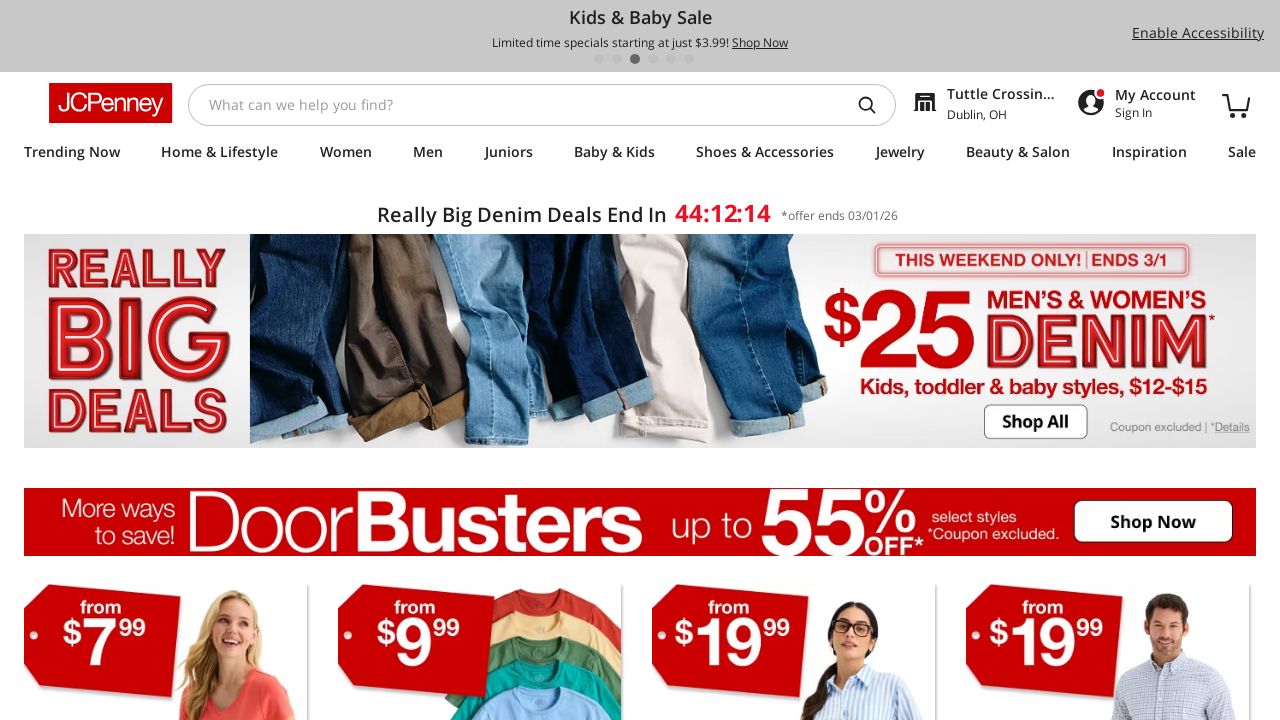